Visits a GitHub user profile page and verifies that the profile content loads successfully

Starting URL: https://github.com/tannuiscoding

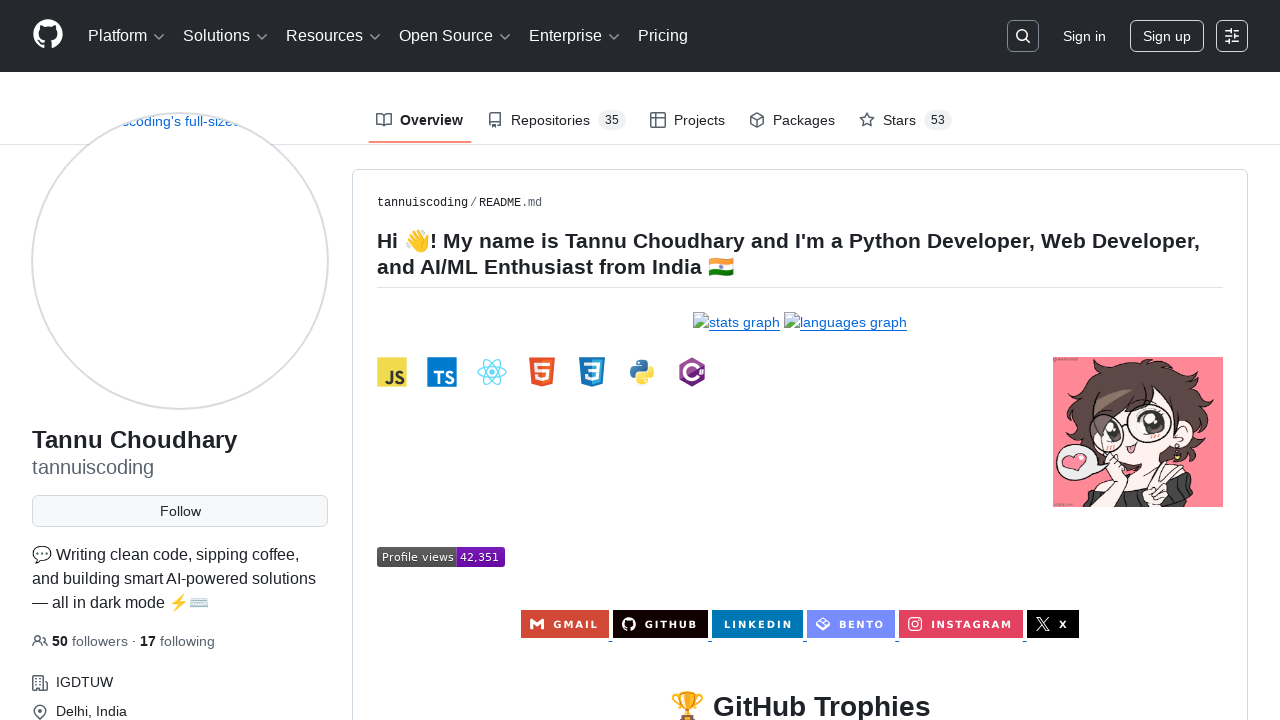

Navigated to GitHub user profile page for tannuiscoding
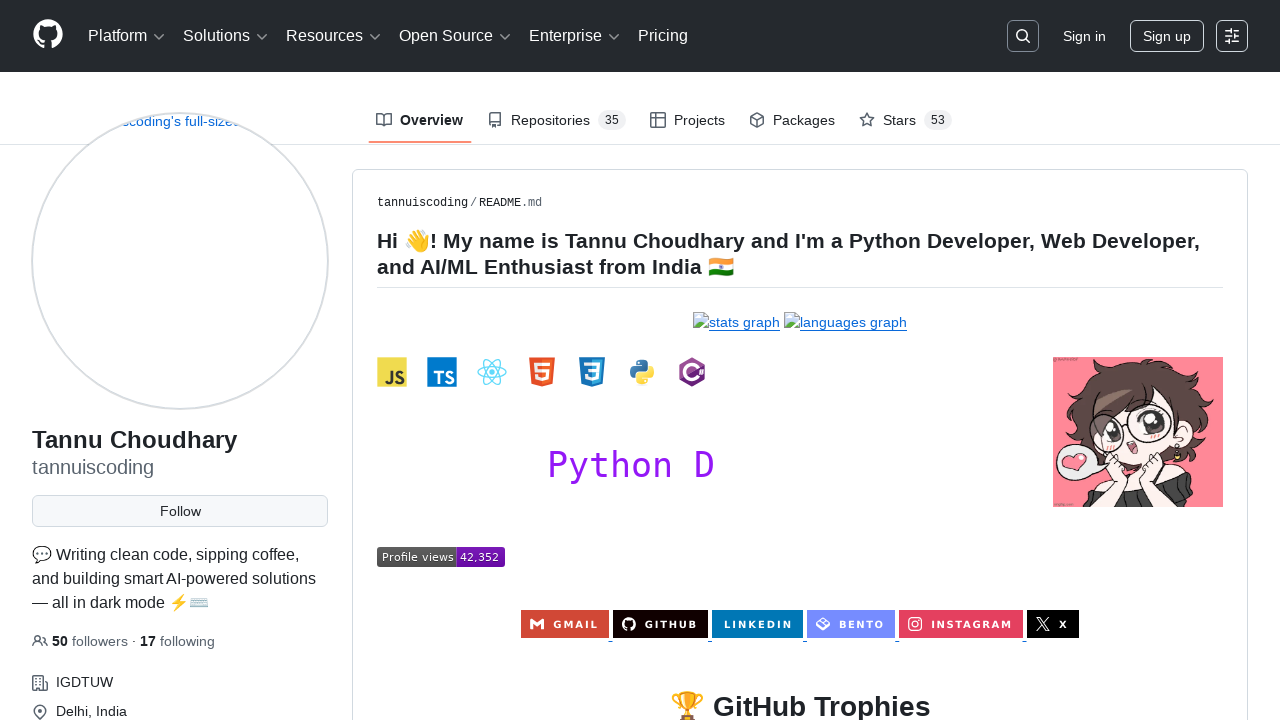

Profile content loaded successfully - Person schema element found
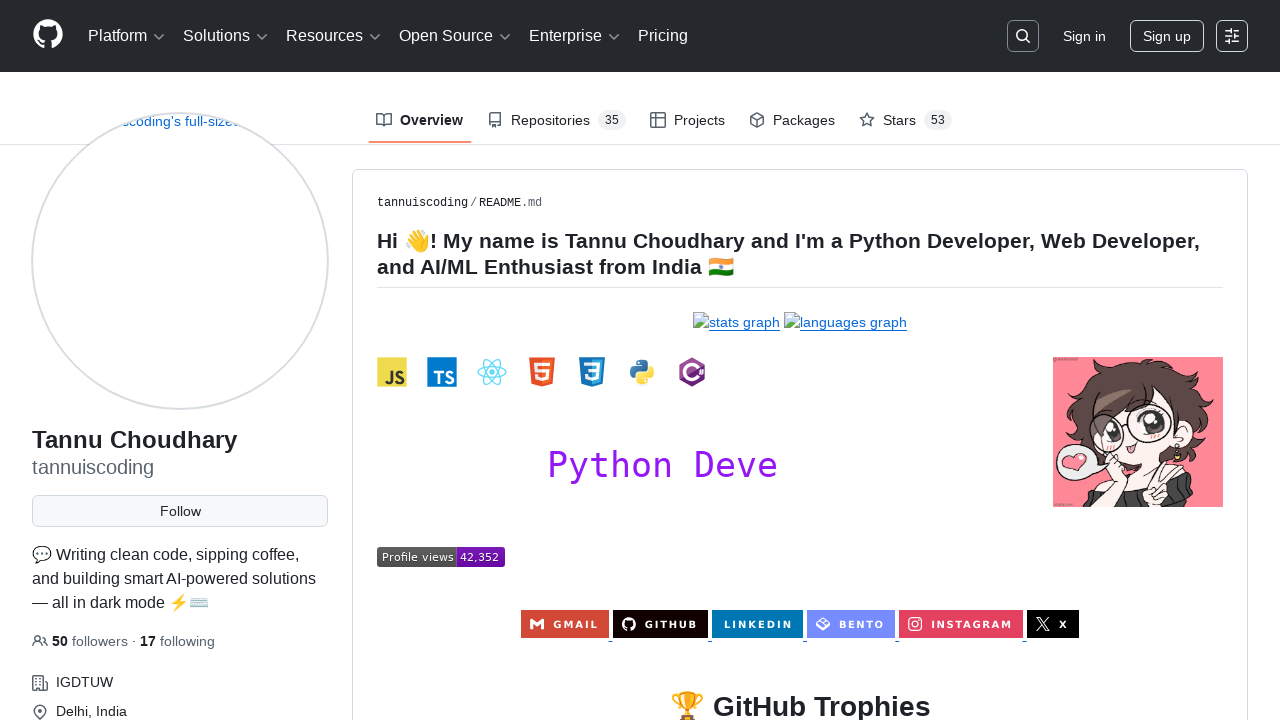

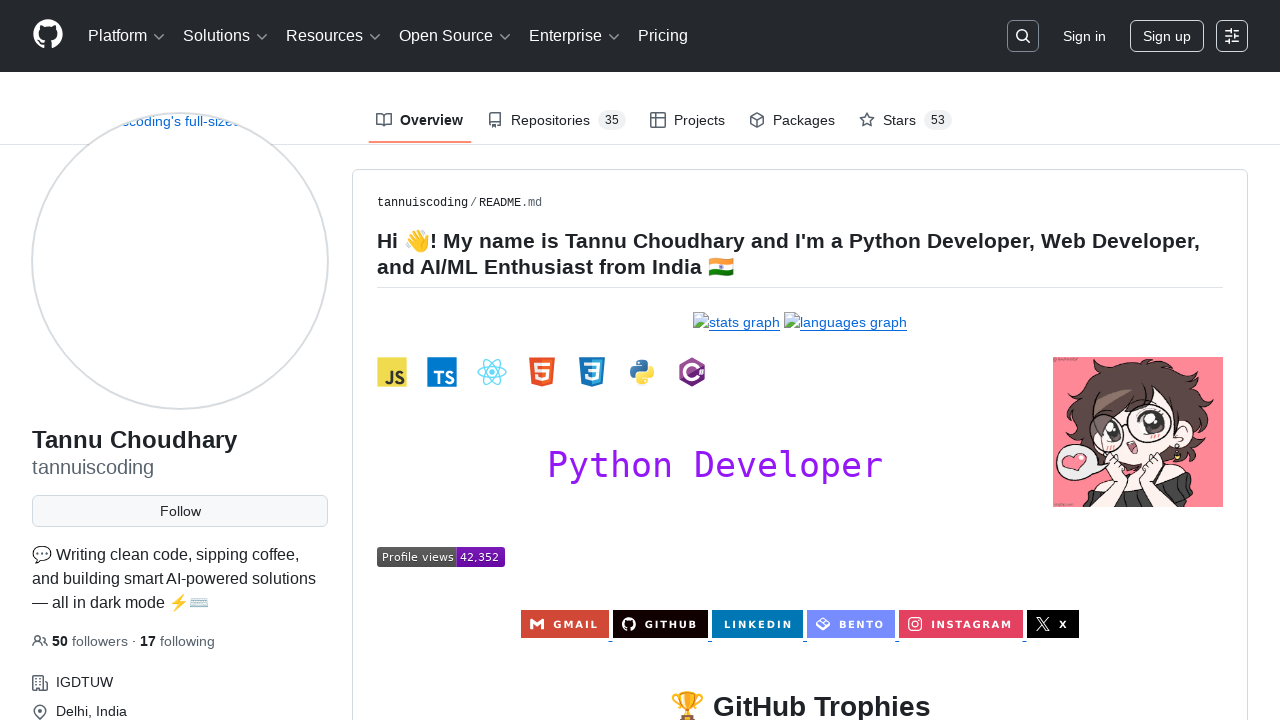